Tests unhandled prompt alert behavior with dismiss setting by clicking the JS Prompt button and then clicking on the result element

Starting URL: https://the-internet.herokuapp.com/javascript_alerts

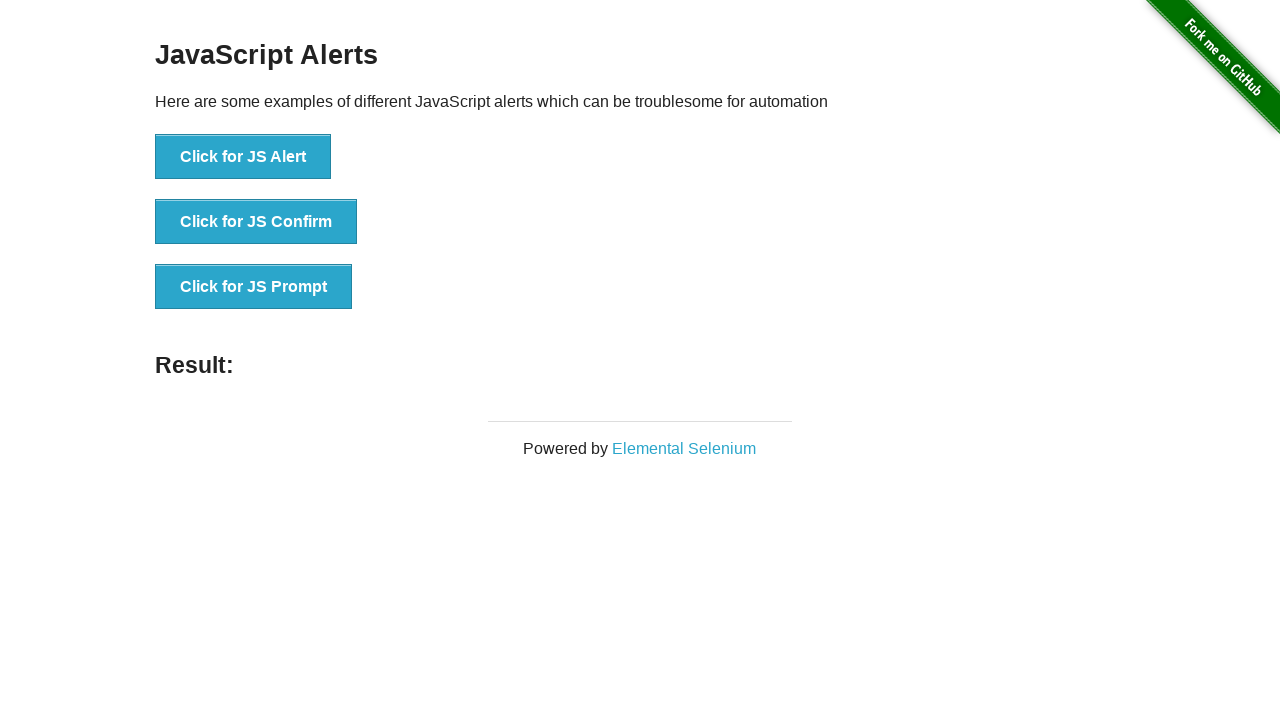

Clicked the JS Prompt button to trigger prompt dialog at (254, 287) on xpath=//button[text()='Click for JS Prompt']
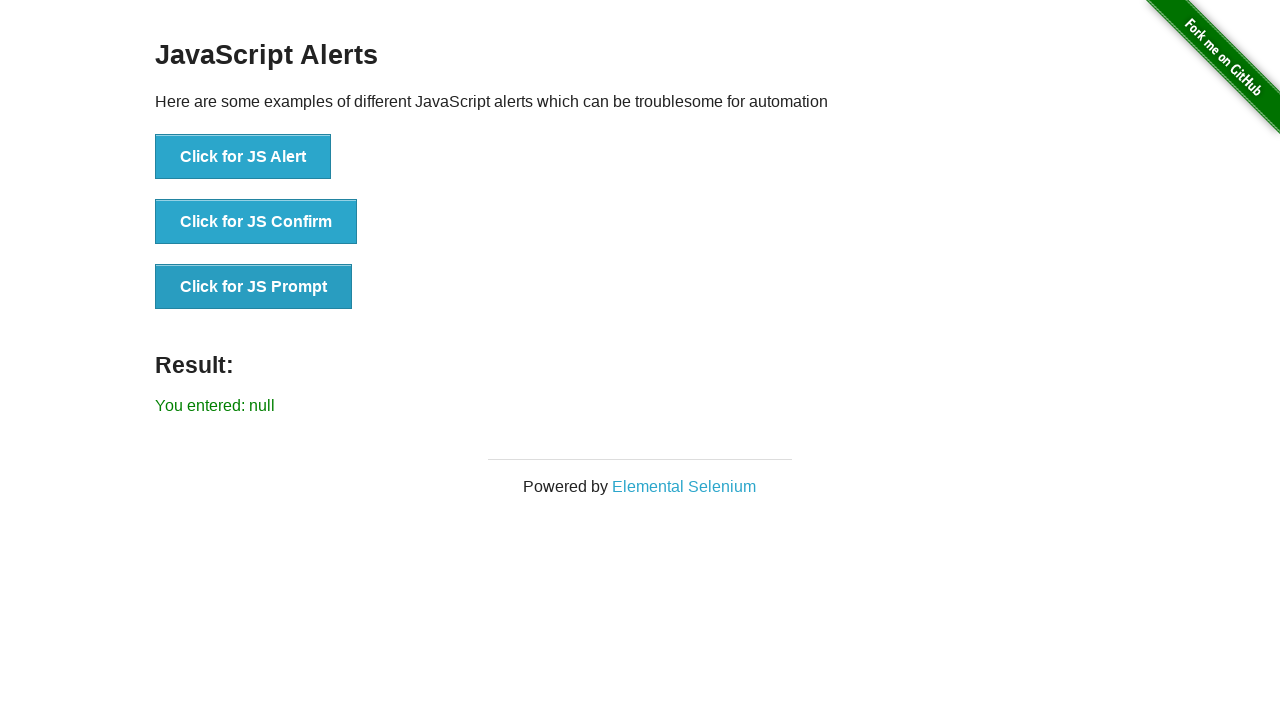

Set up dialog handler to dismiss prompts
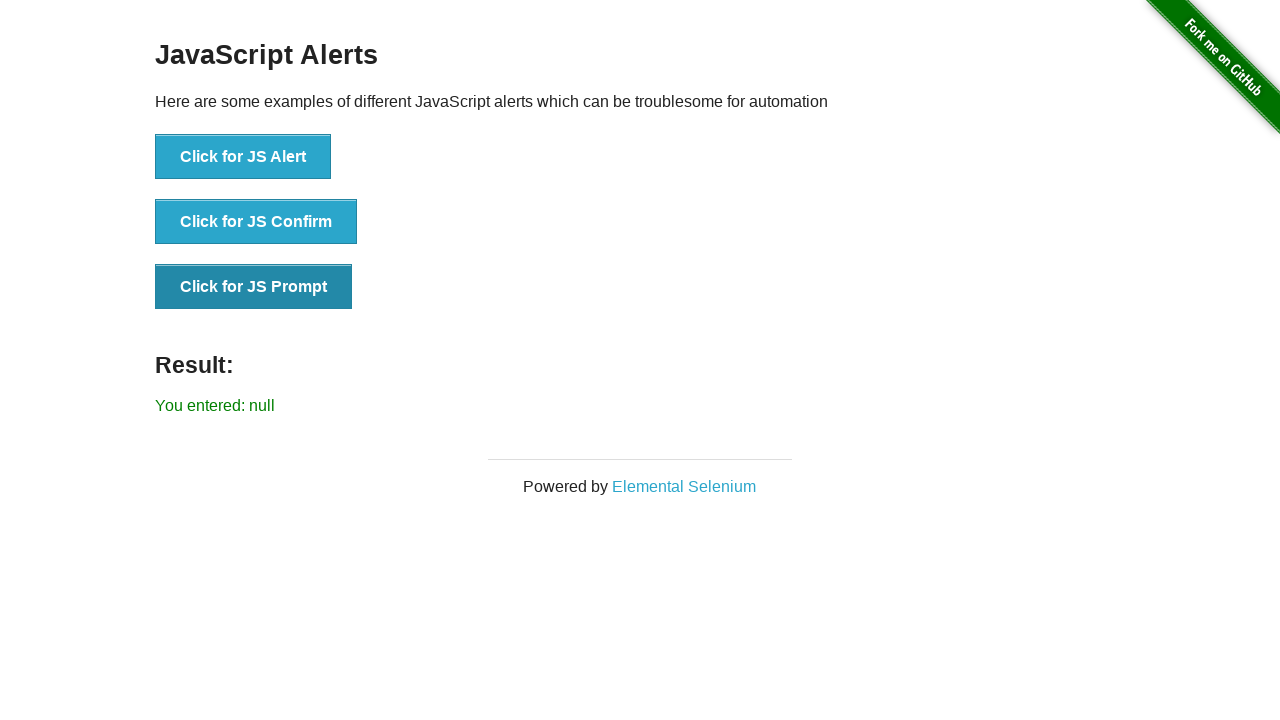

Clicked on result element to verify unhandled prompt dismiss behavior at (640, 406) on xpath=//p[@id='result']
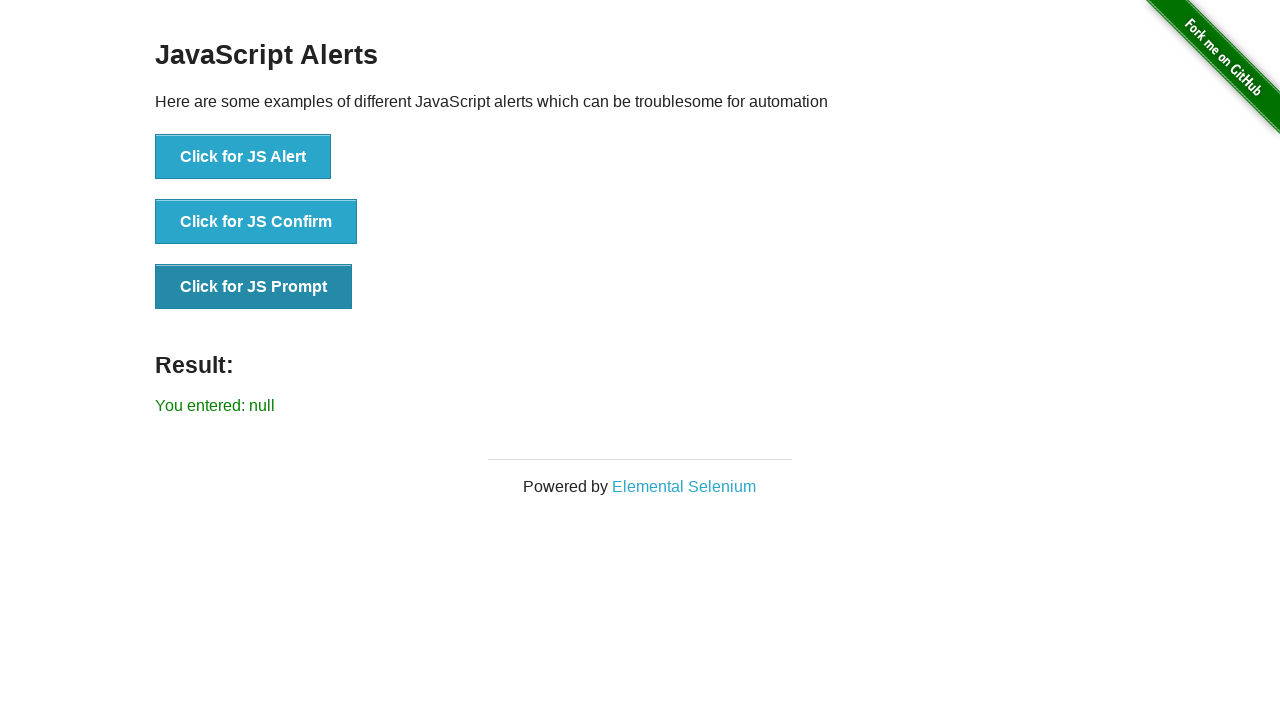

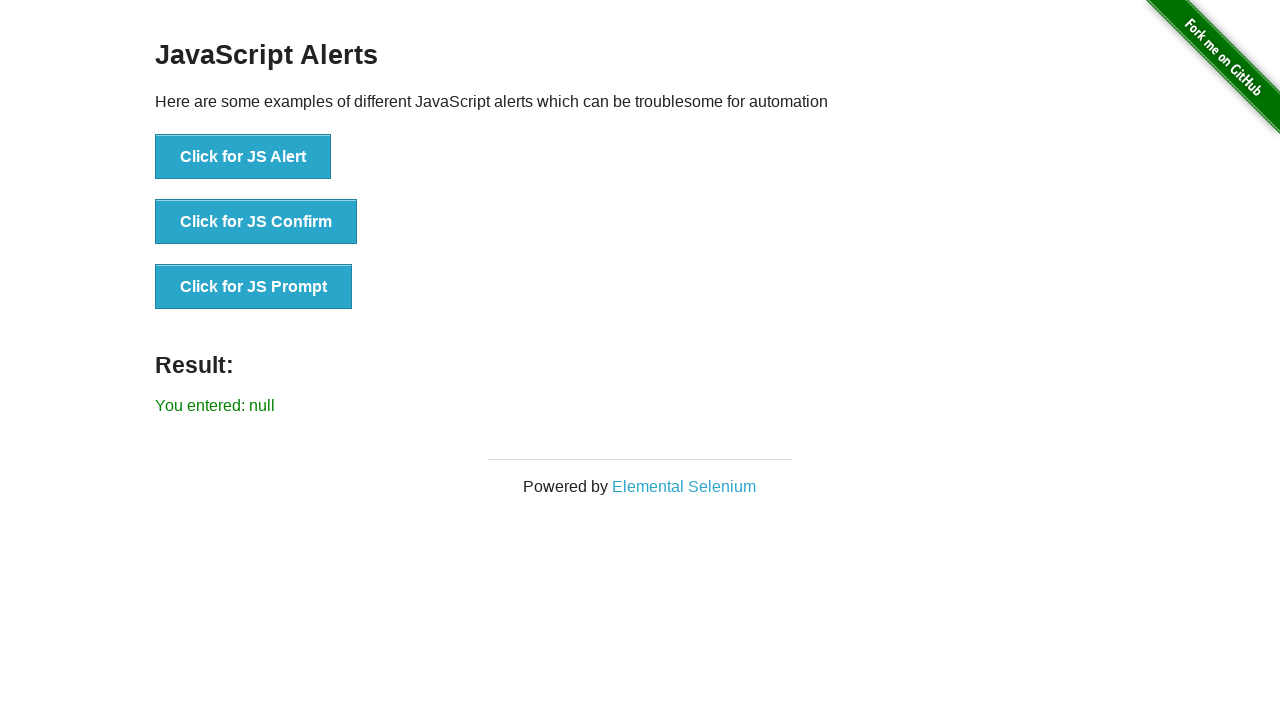